Tests adding a new record to a web table by filling out a form with user details and submitting it

Starting URL: https://demoqa.com/

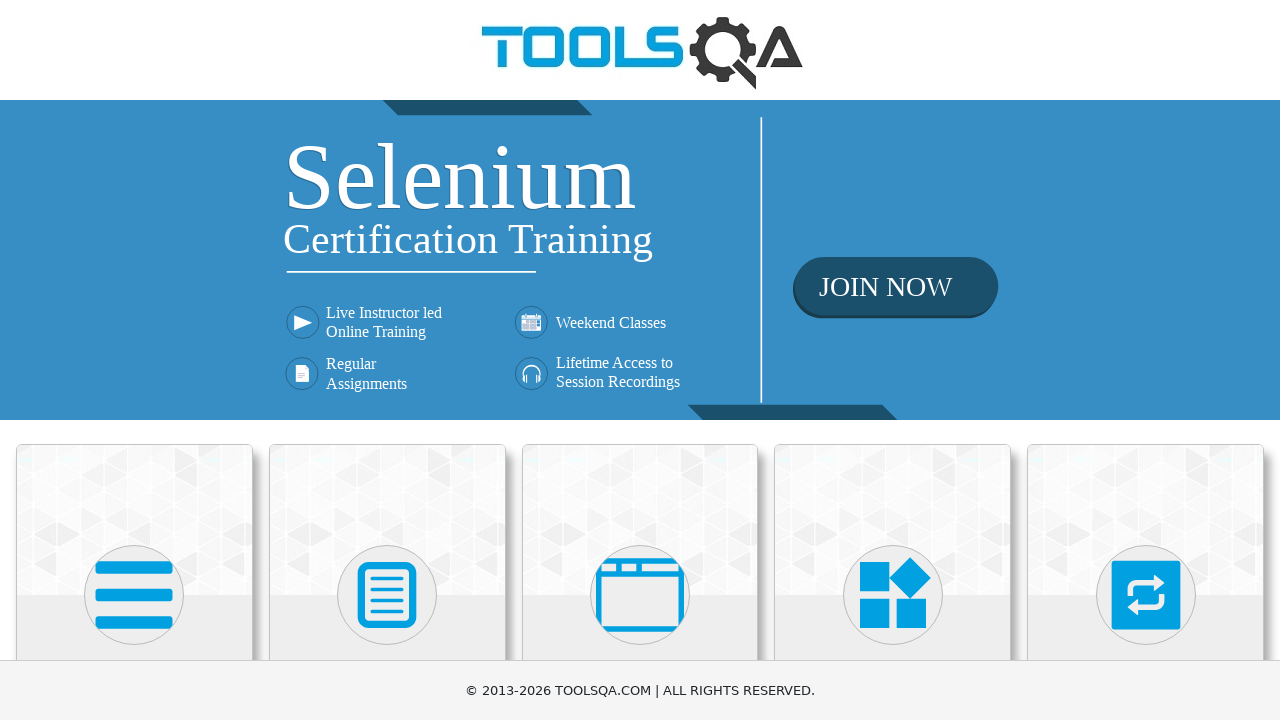

Clicked on Elements card at (134, 360) on xpath=//div[@class='card-body']/h5[text()='Elements']
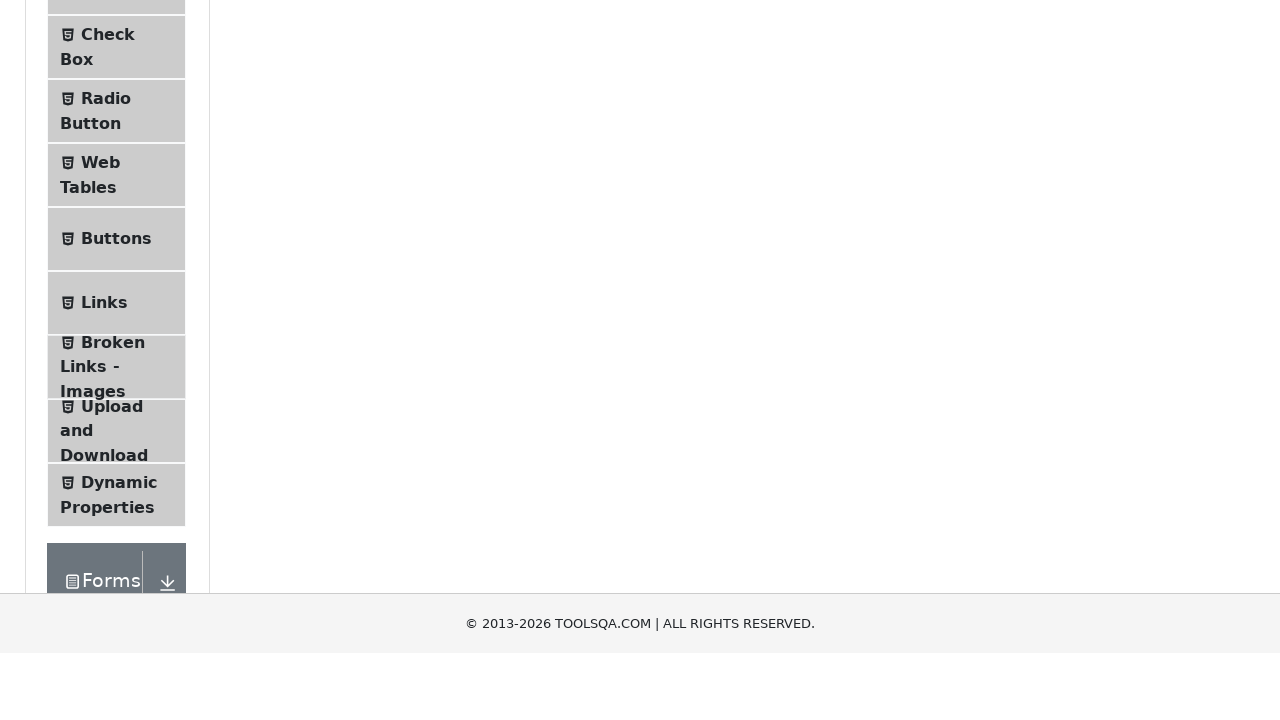

Clicked on Web Tables menu item at (116, 453) on #item-3
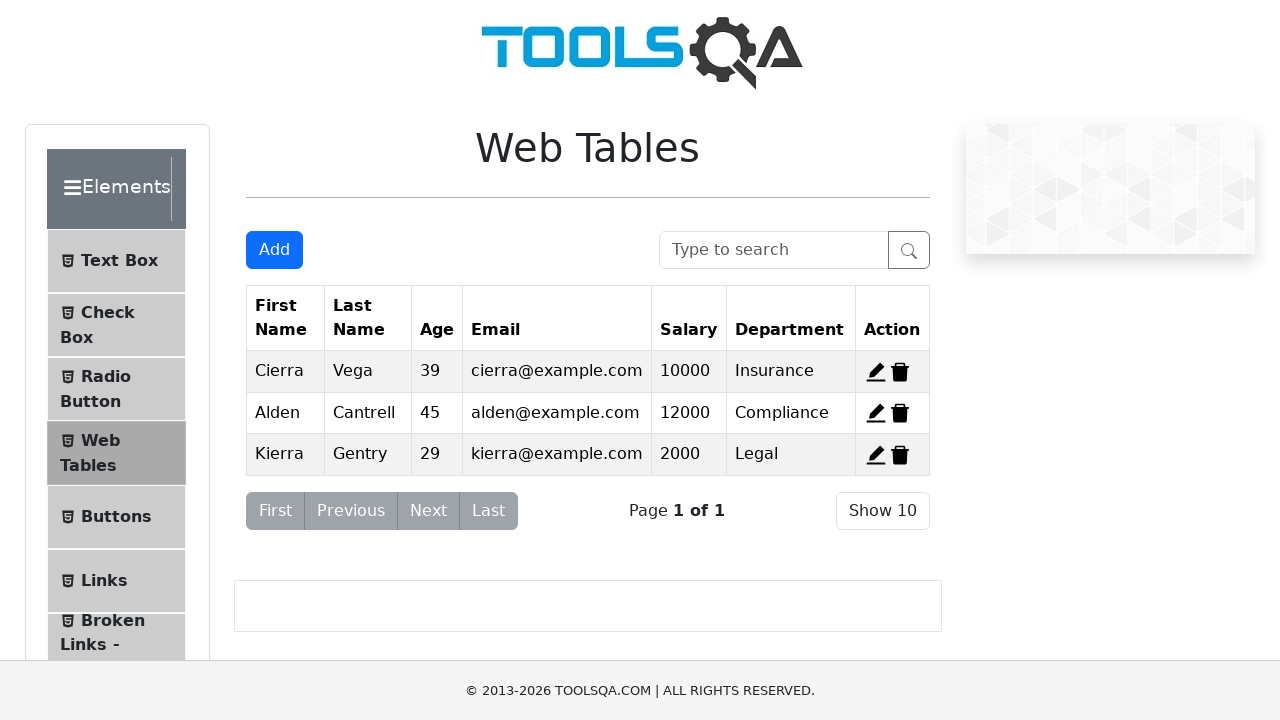

Clicked Add button to create new record at (274, 250) on #addNewRecordButton
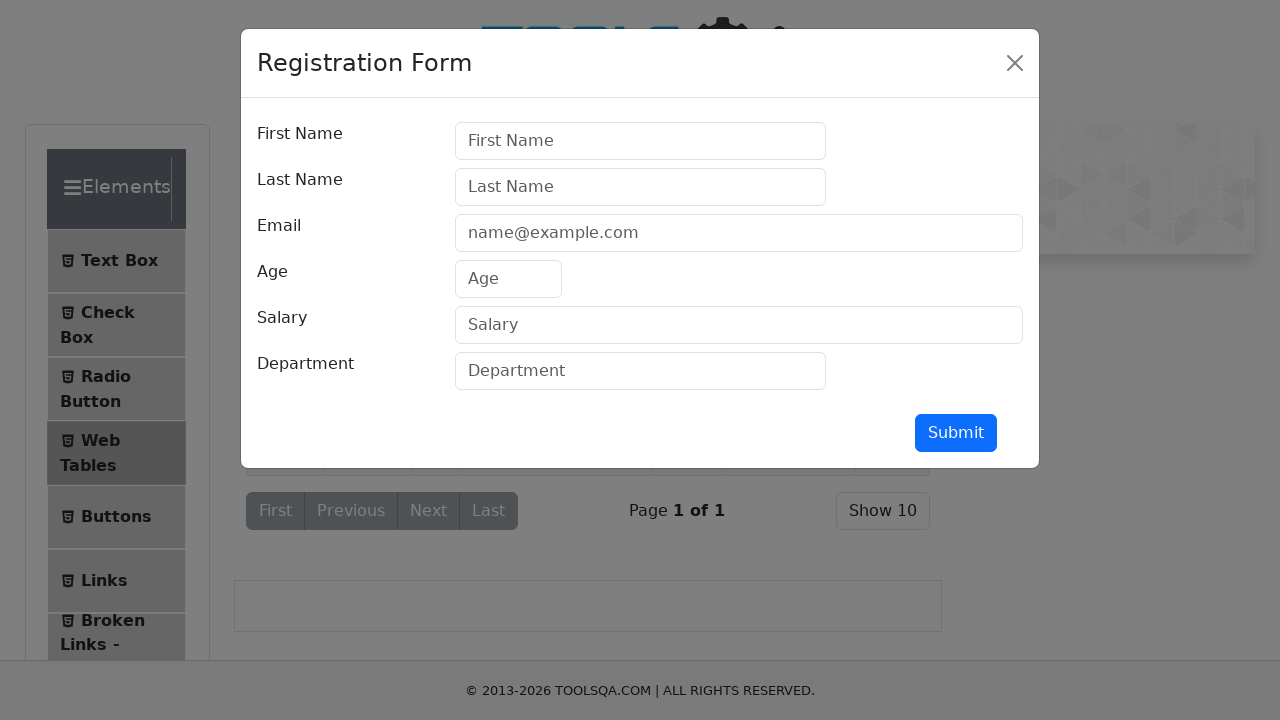

Filled first name field with 'TestName' on #firstName
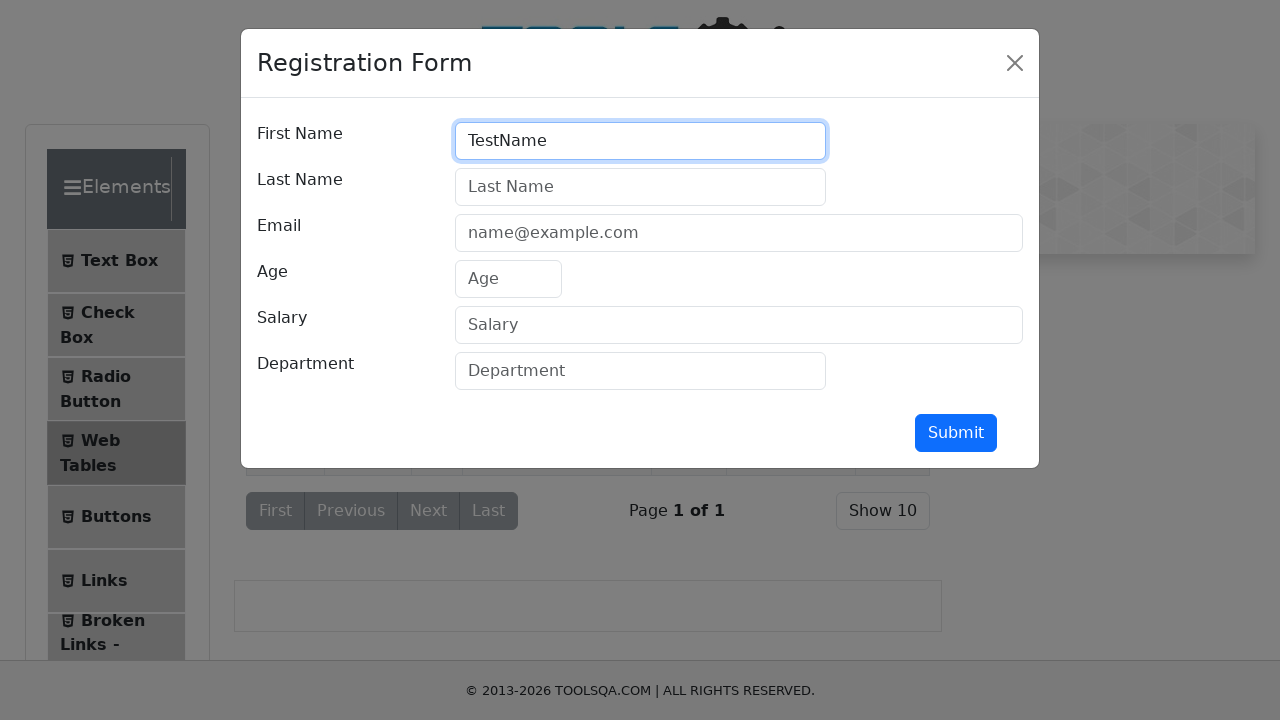

Filled last name field with 'Test' on #lastName
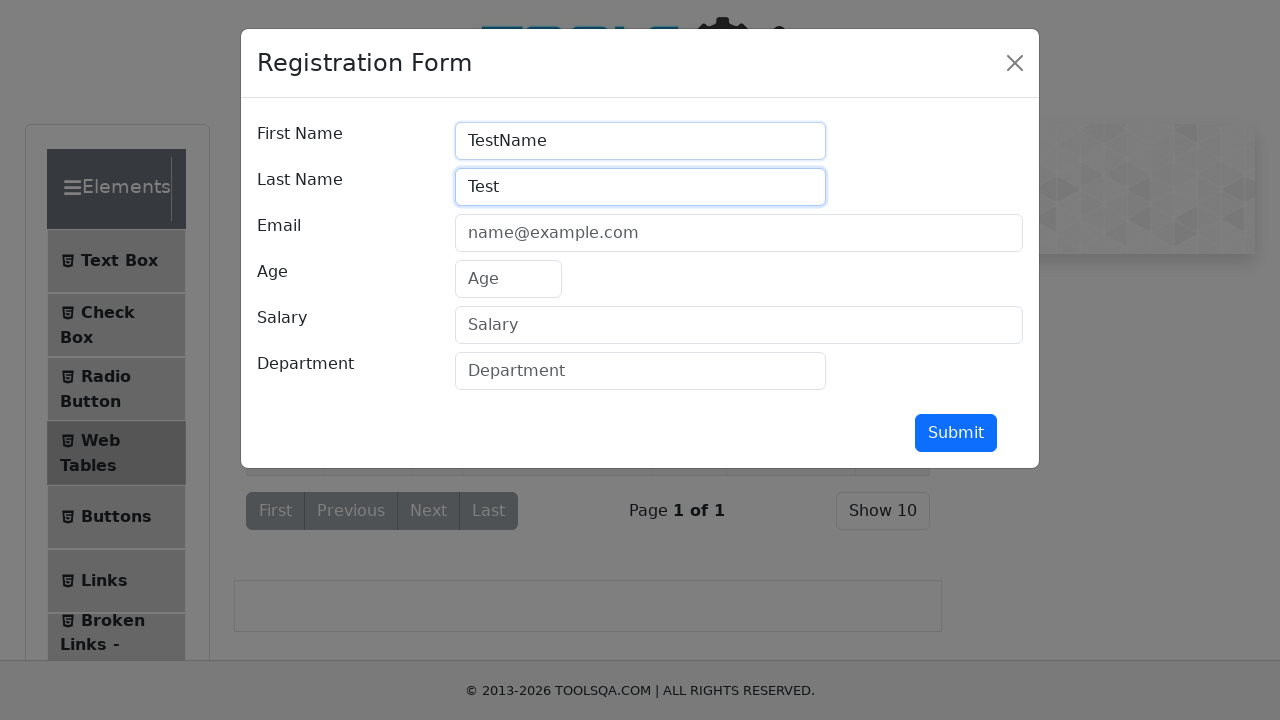

Filled email field with 'example@test.com' on #userEmail
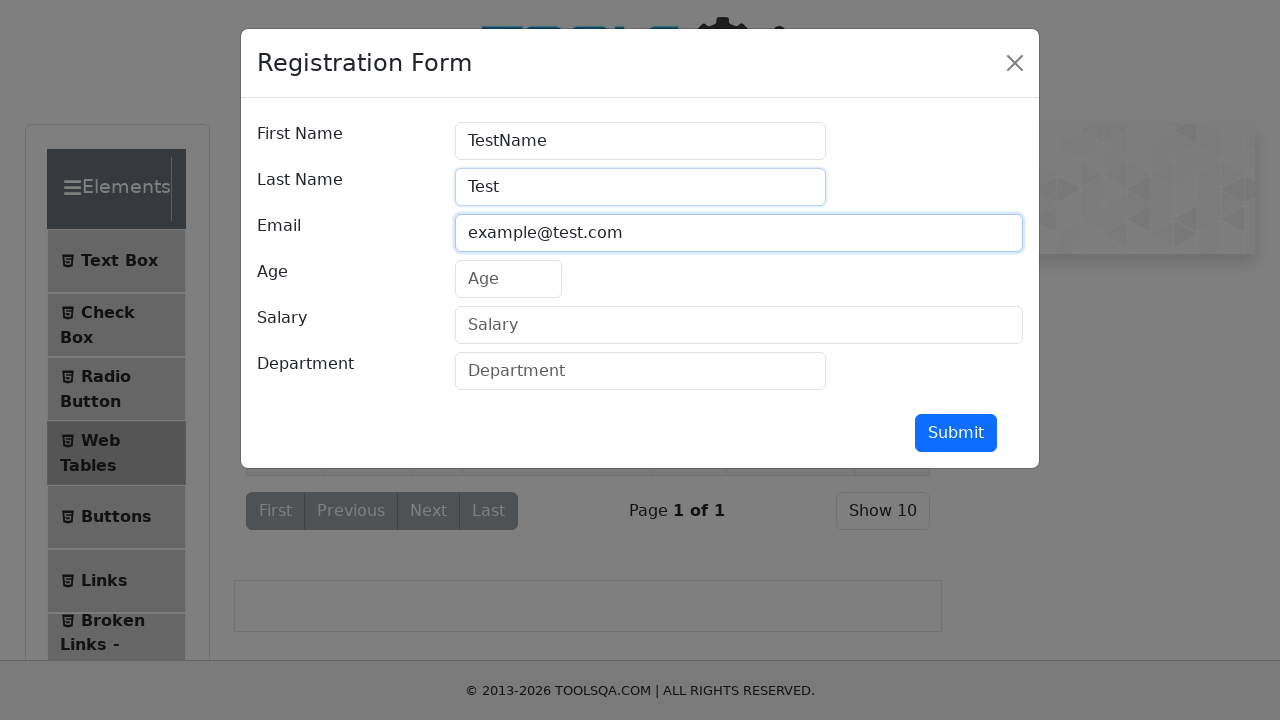

Filled age field with '25' on #age
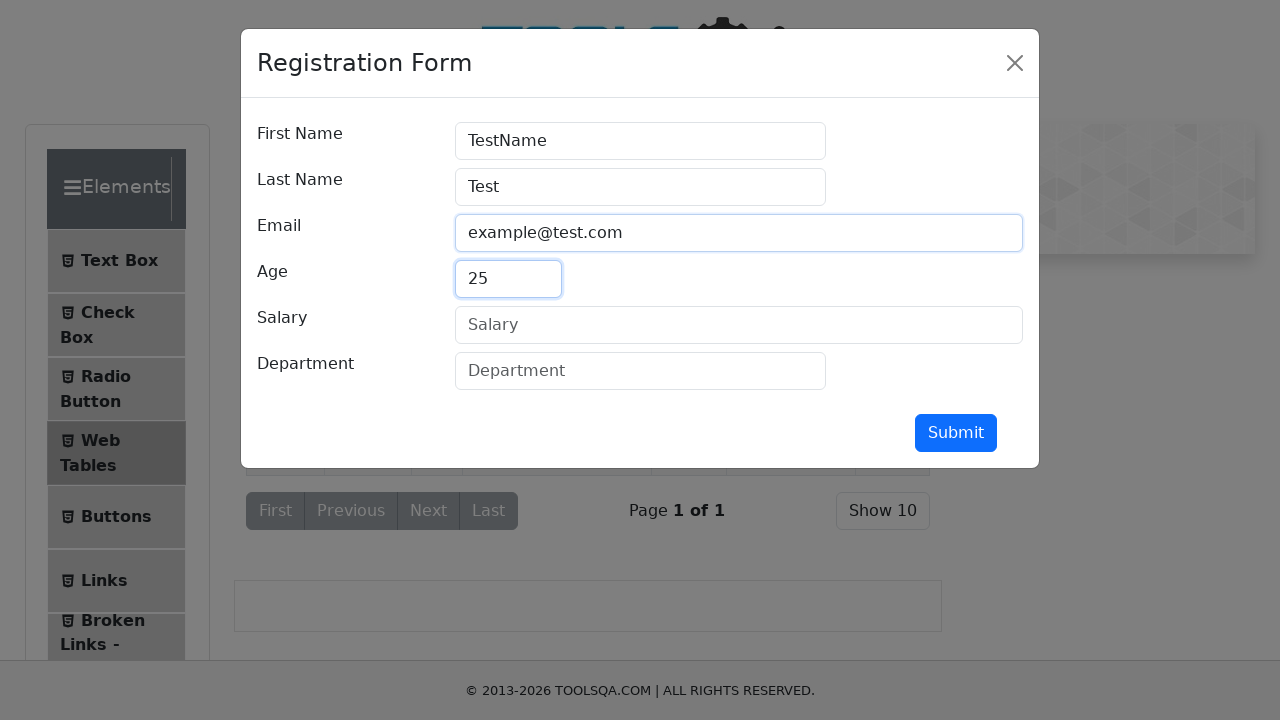

Filled salary field with '5000' on #salary
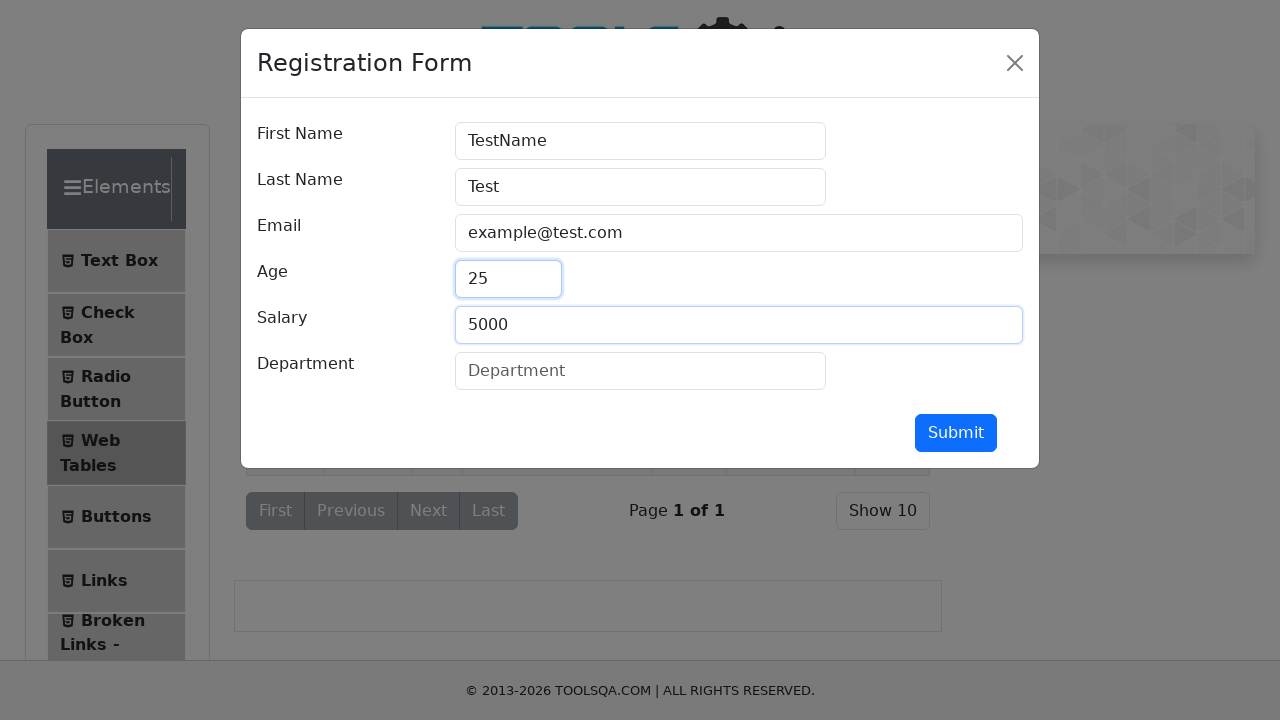

Filled department field with 'QA' on #department
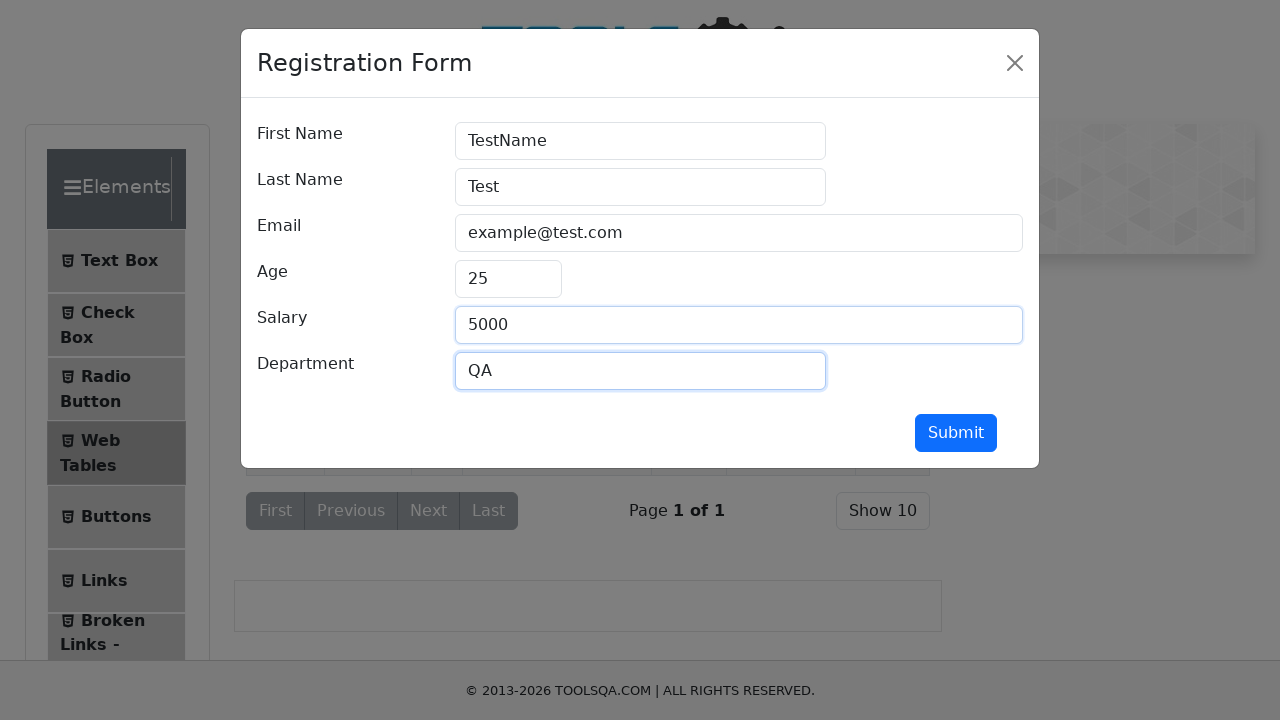

Clicked submit button to add new record at (956, 433) on #submit
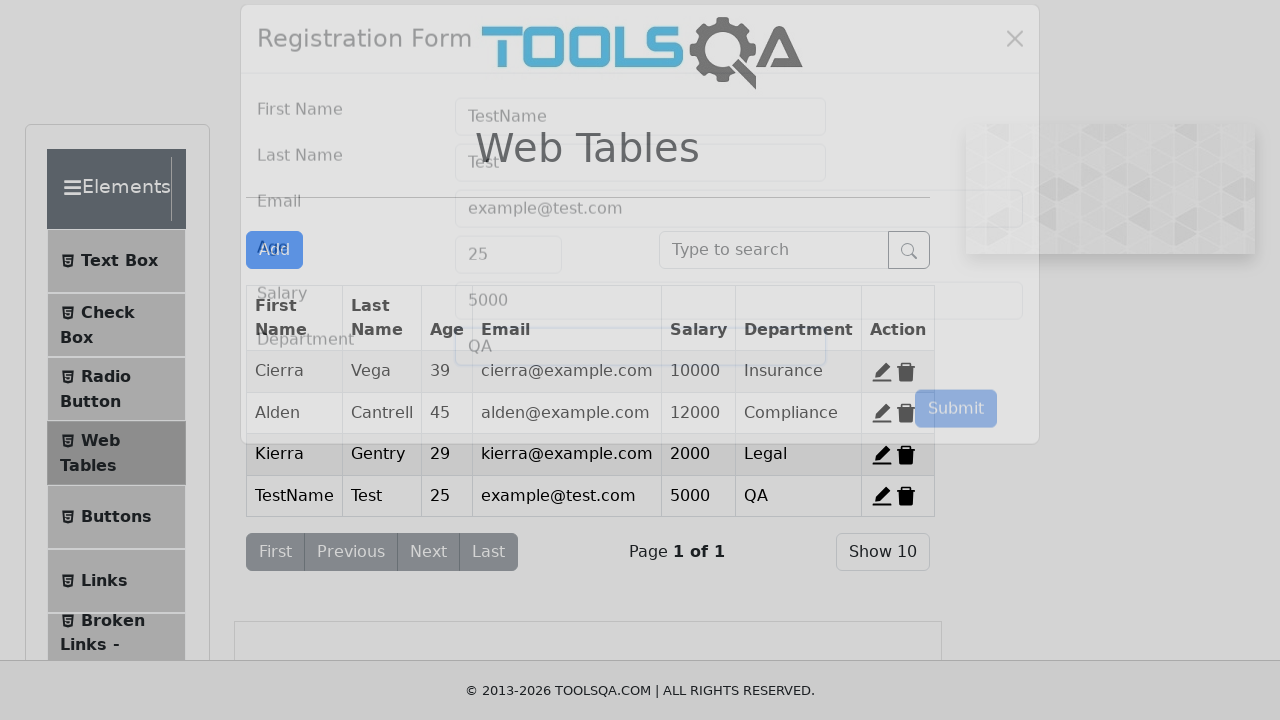

Waited for the table to update
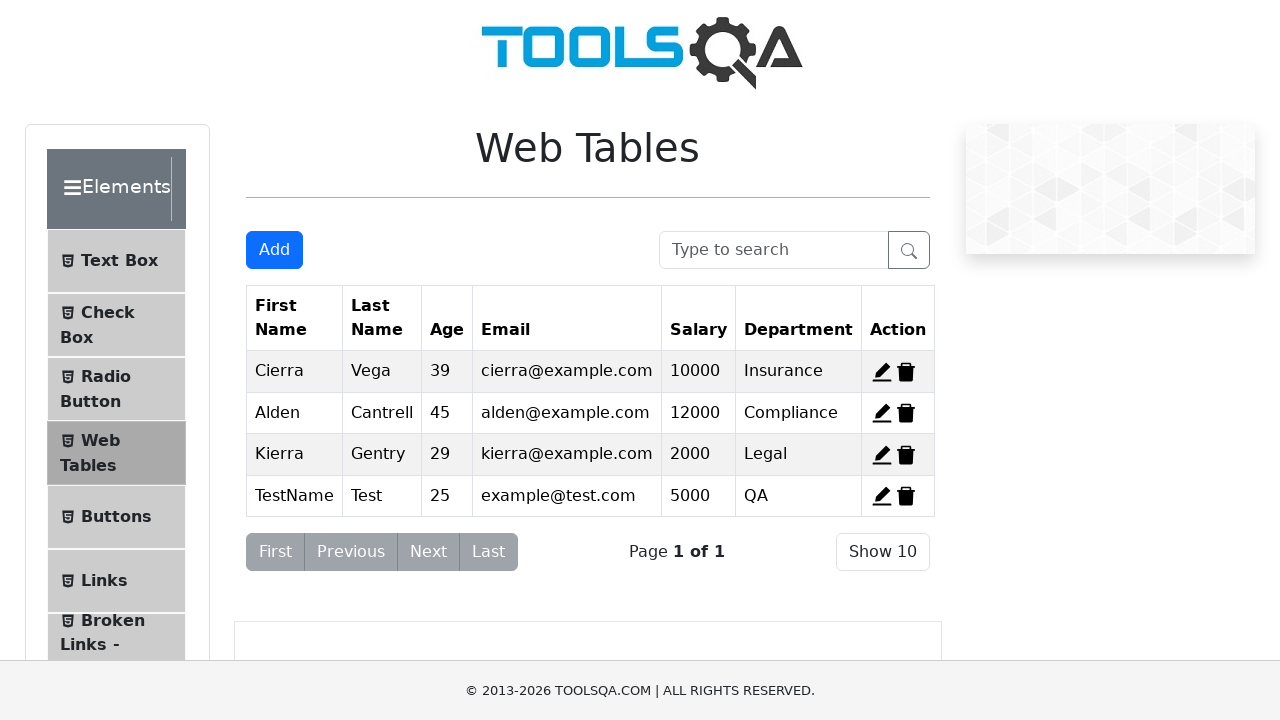

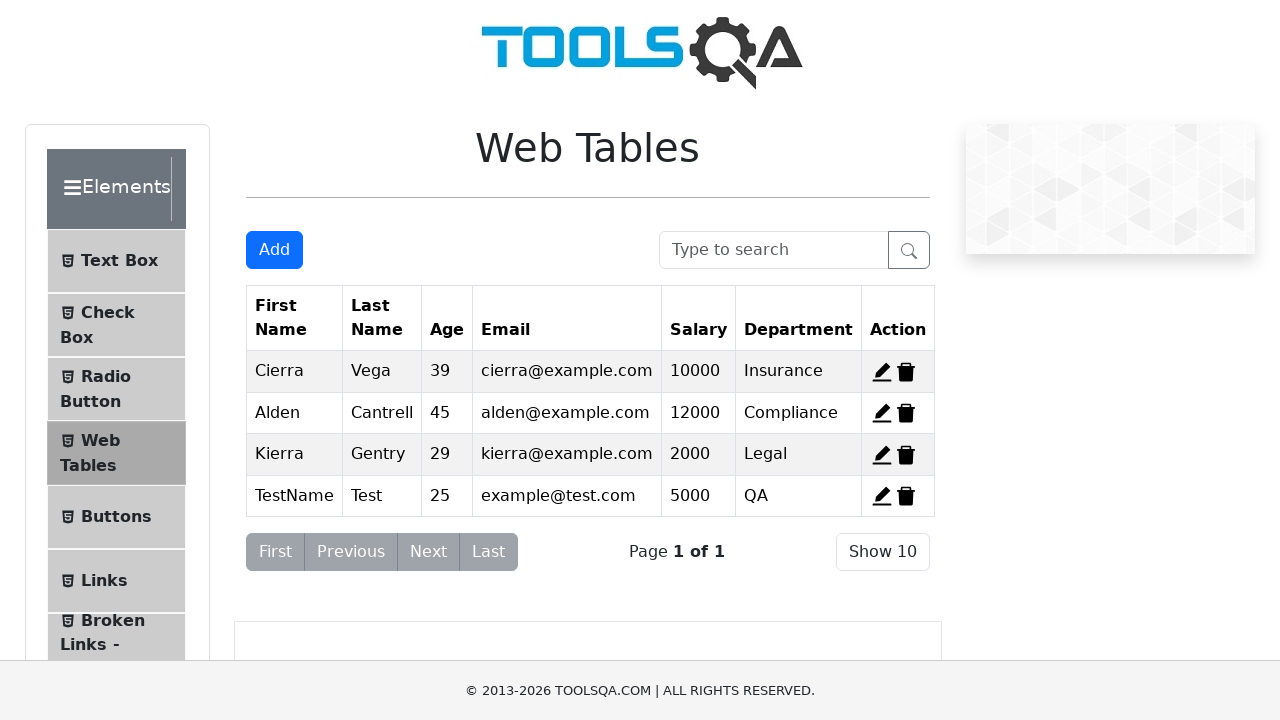